Tests an e-commerce shopping cart by adding multiple items to cart, applying a promo code, and verifying the discount is applied

Starting URL: https://rahulshettyacademy.com/seleniumPractise/#/

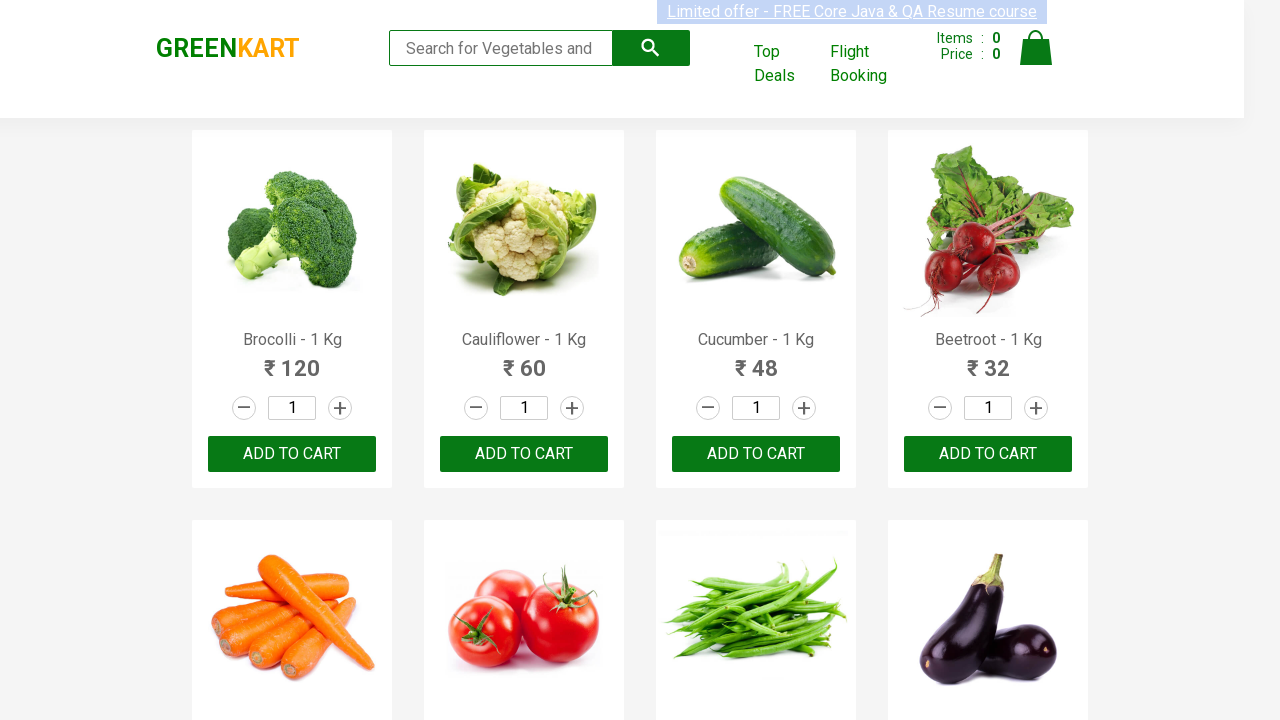

Waited for products to load on the page
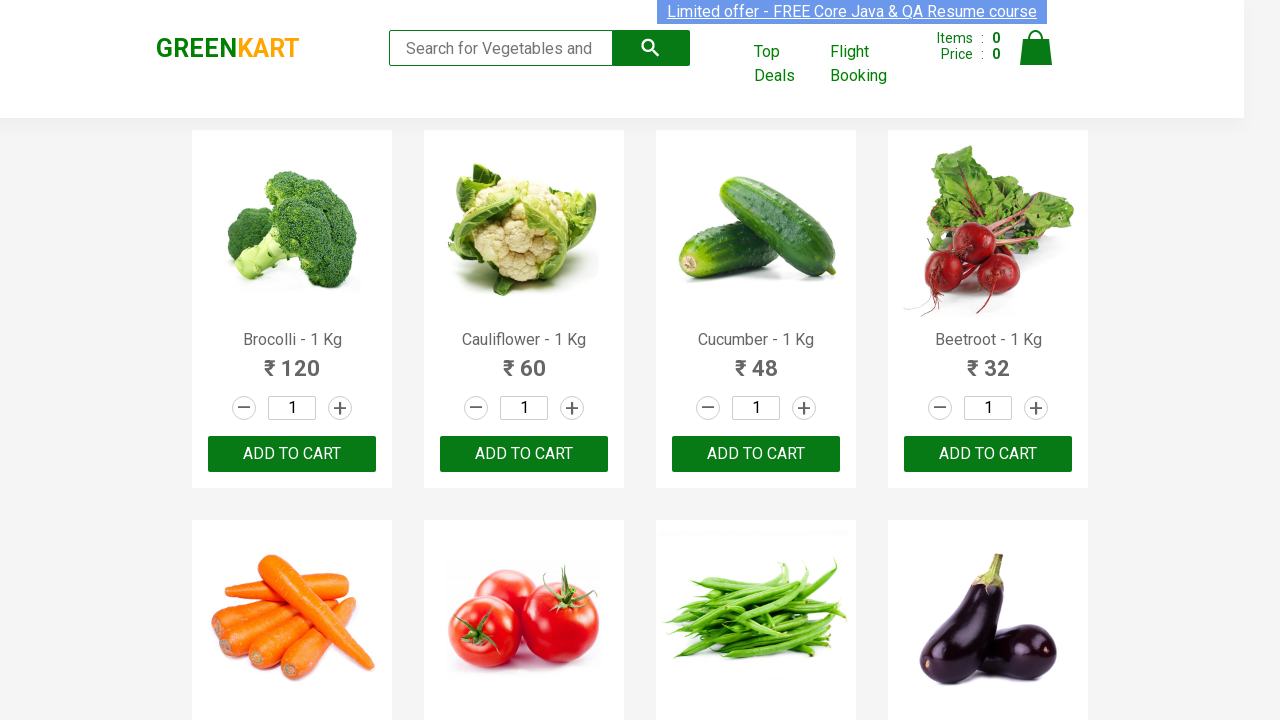

Retrieved all product name elements from the page
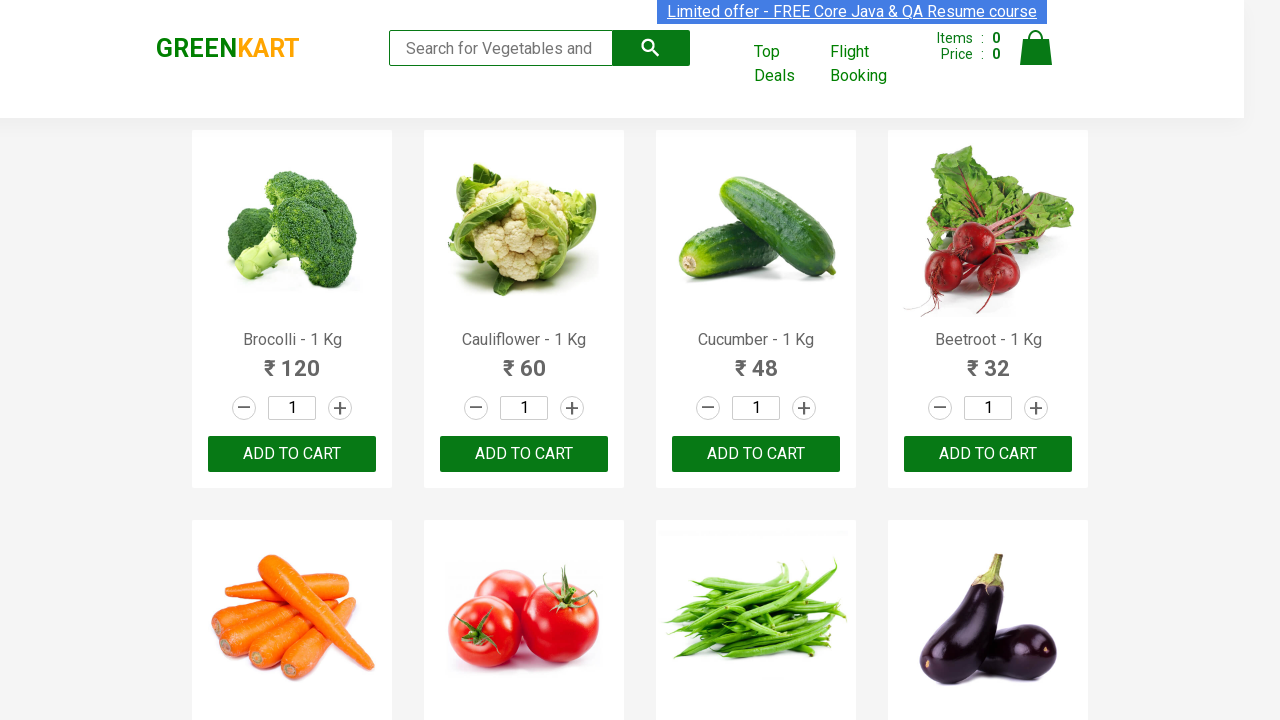

Retrieved all add to cart buttons
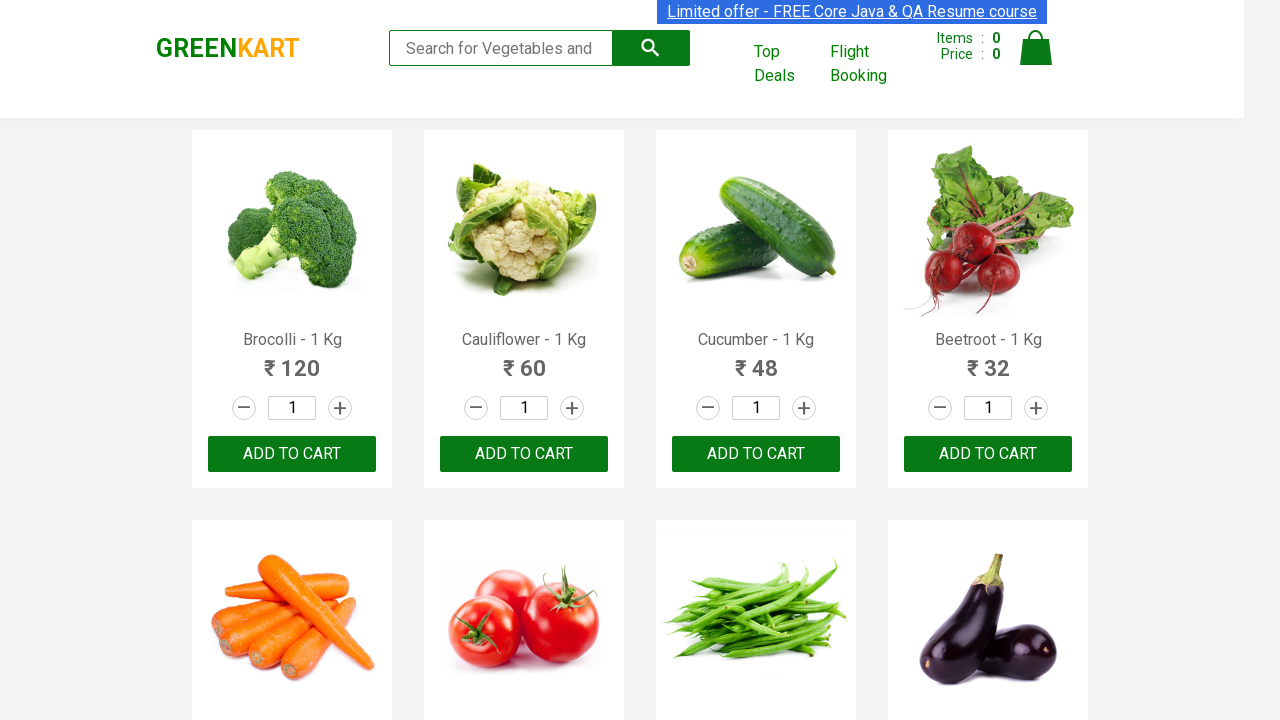

Added 'Brocolli' to cart at (292, 454) on xpath=//div[@class='product-action']/button >> nth=0
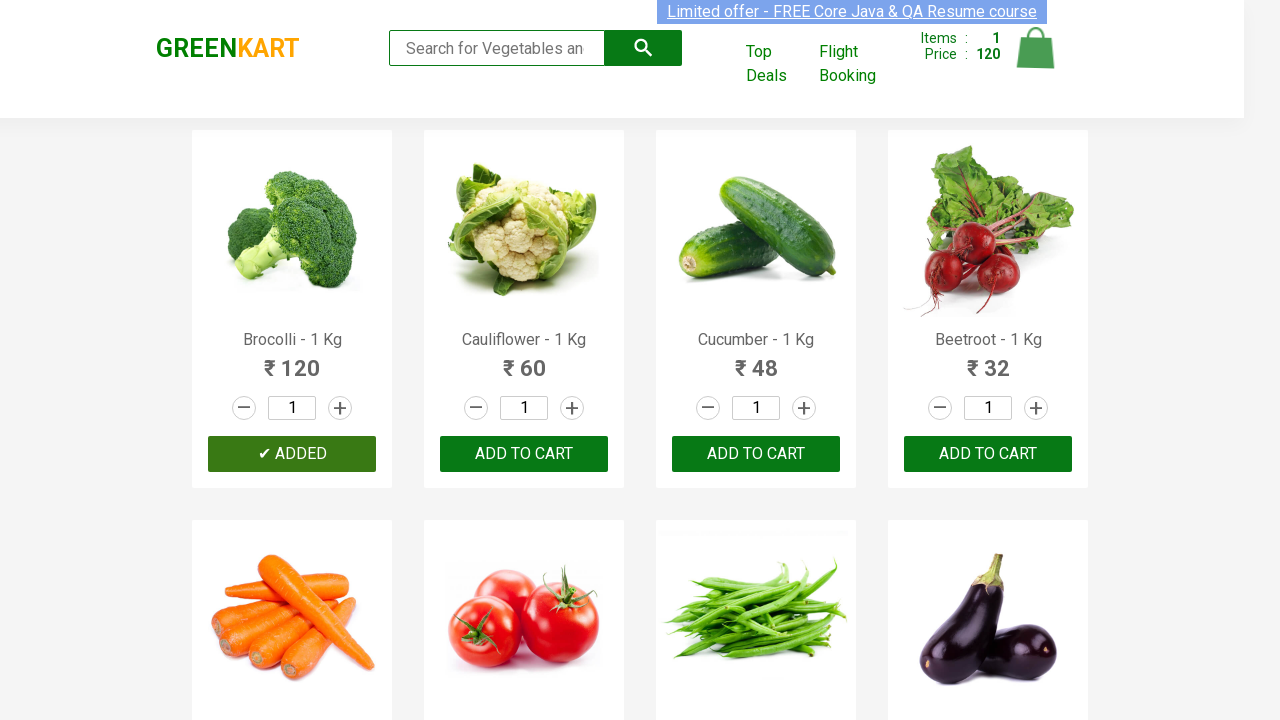

Added 'Cucumber' to cart at (756, 454) on xpath=//div[@class='product-action']/button >> nth=2
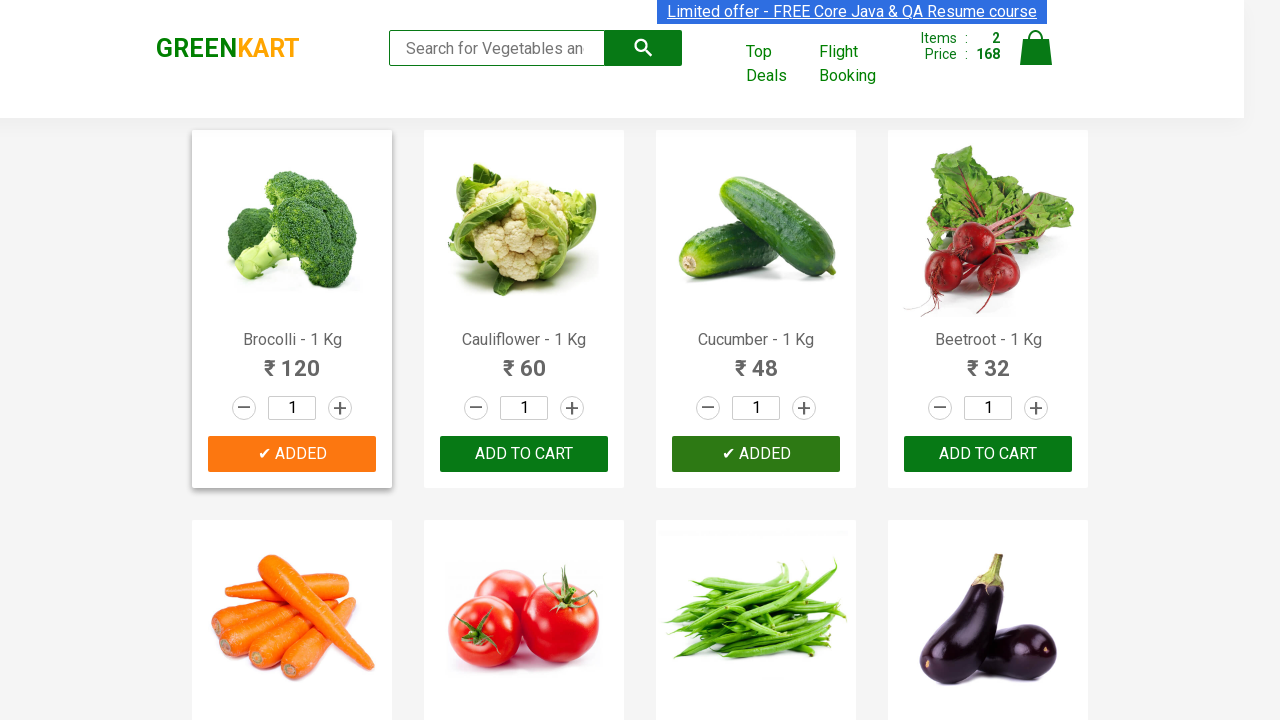

Added 'Beetroot' to cart at (988, 454) on xpath=//div[@class='product-action']/button >> nth=3
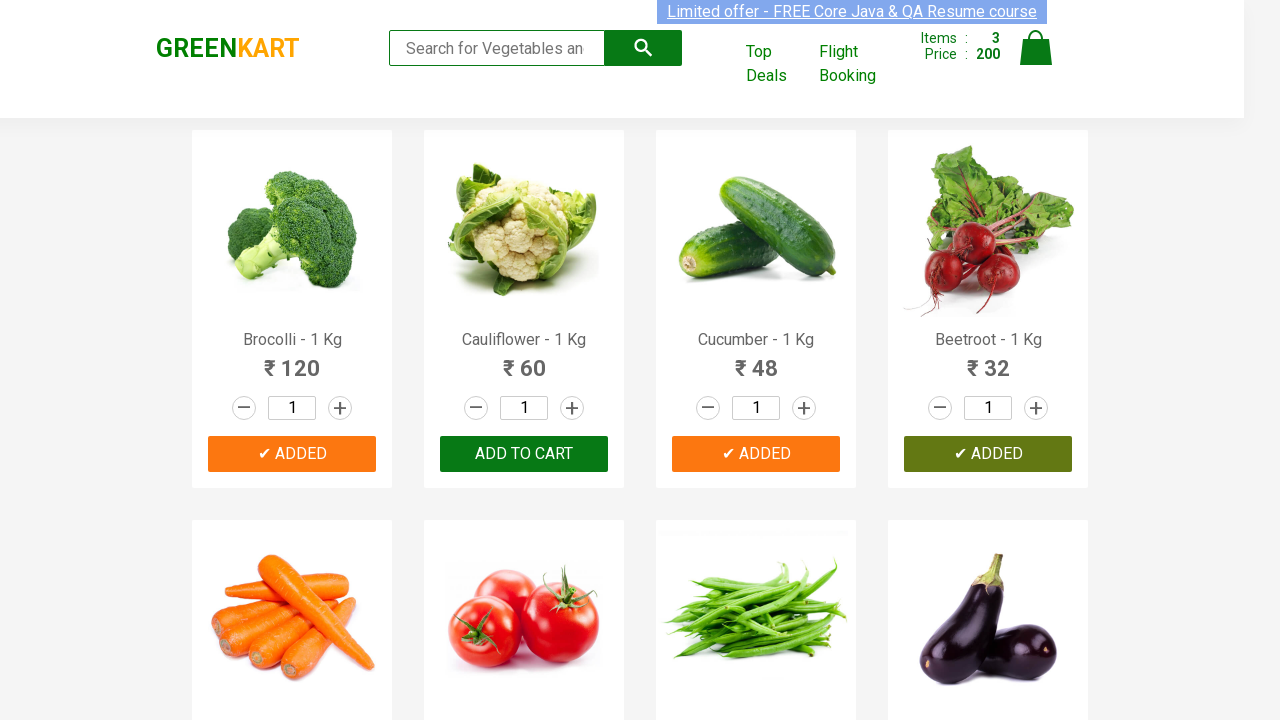

Added 'Carrot' to cart at (292, 360) on xpath=//div[@class='product-action']/button >> nth=4
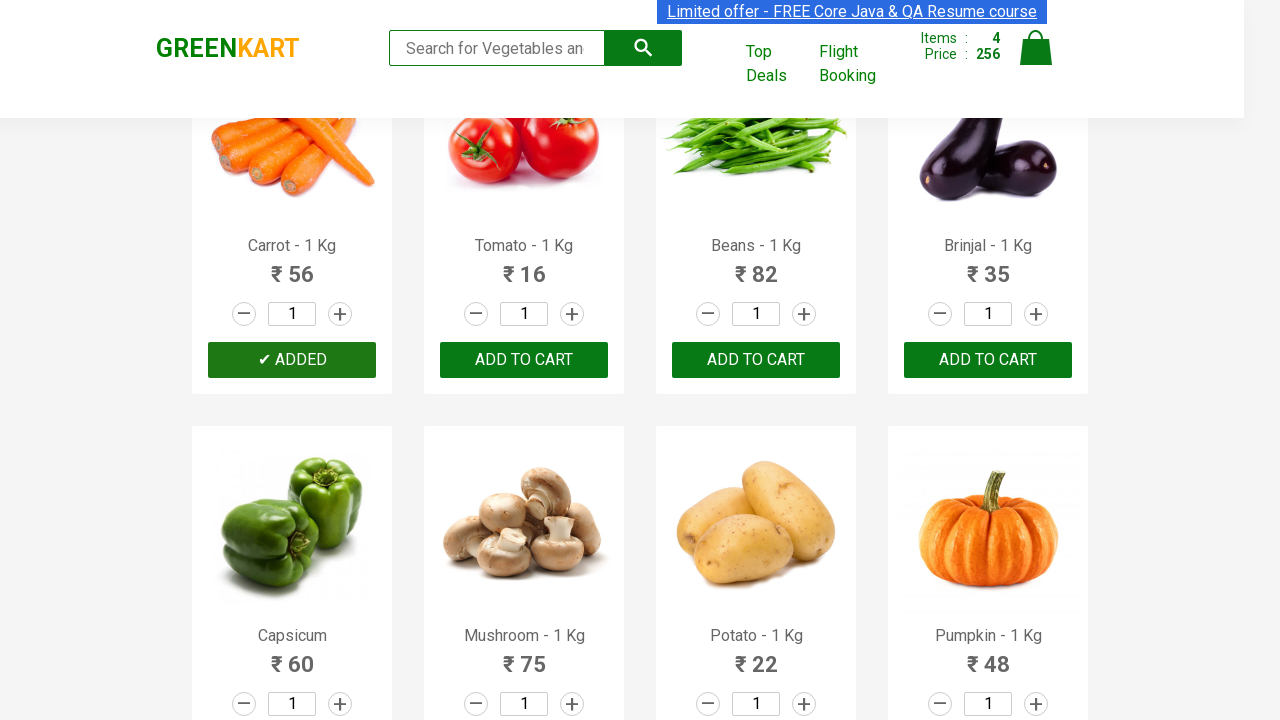

Clicked on cart icon to view shopping cart at (1036, 48) on a.cart-icon img
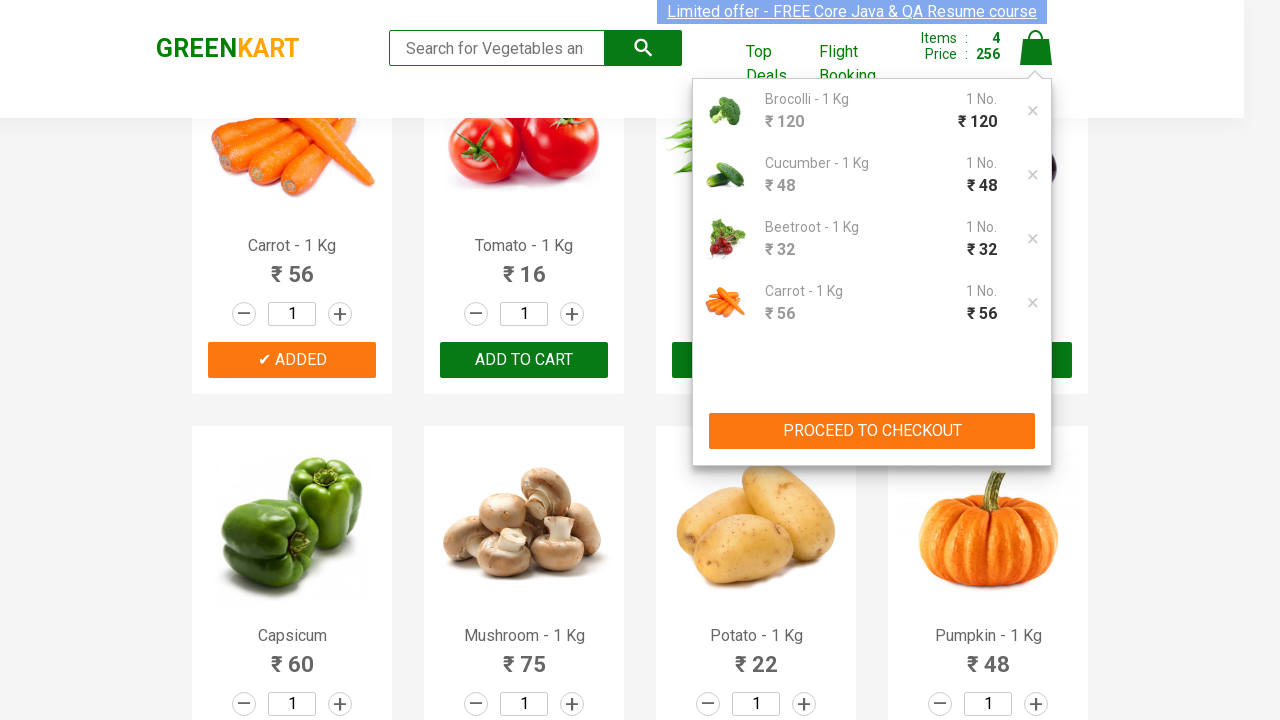

Clicked proceed to checkout button at (872, 431) on xpath=//div[@class='cart-preview active']/div/button
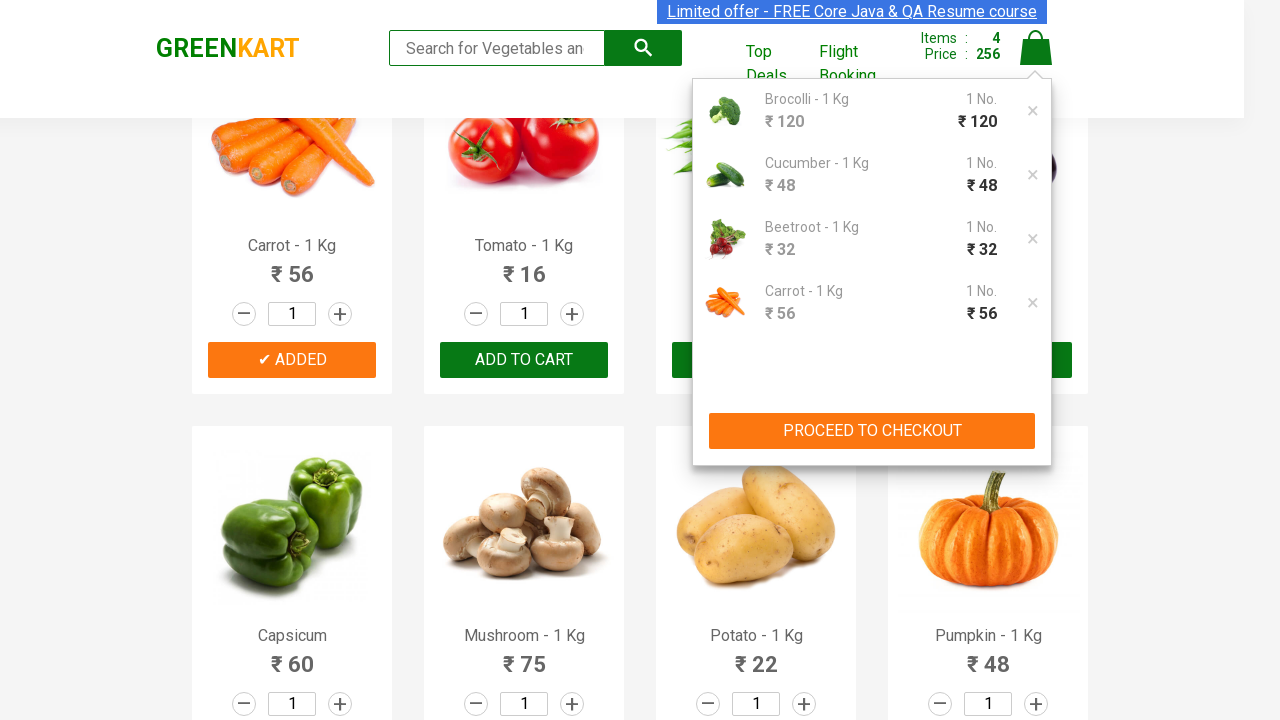

Promo code input field loaded
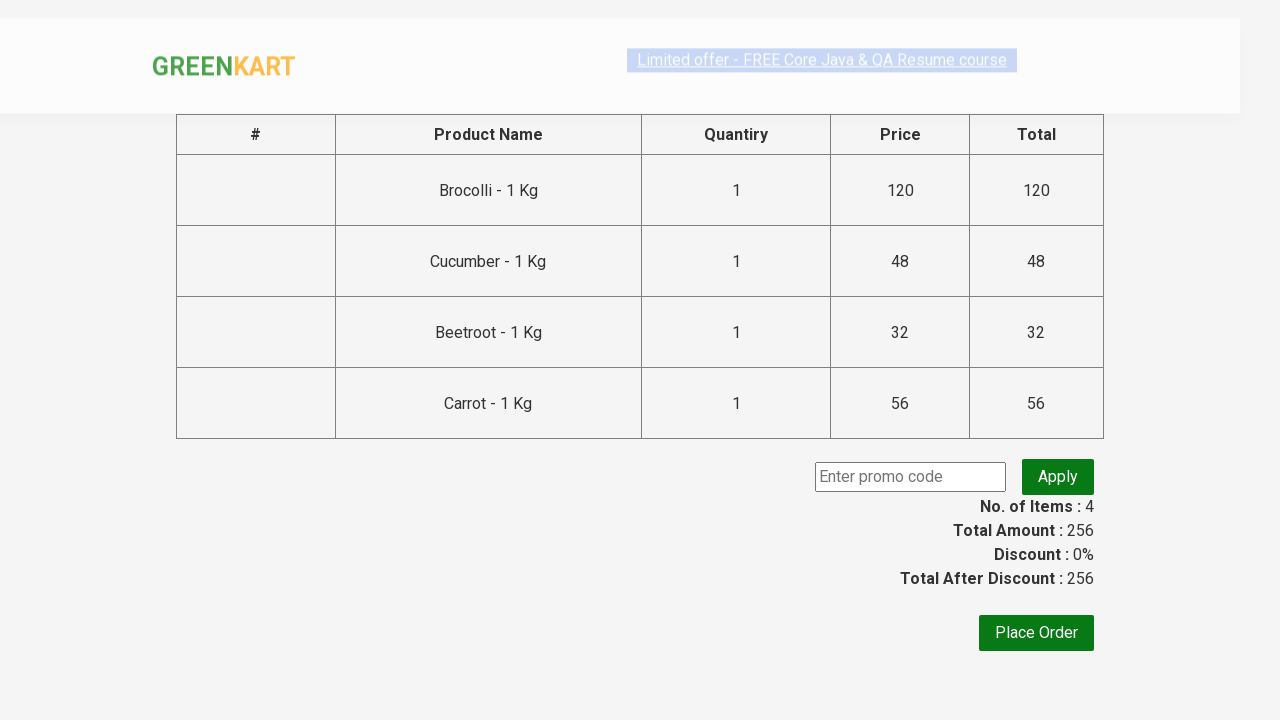

Filled promo code field with 'rahulshettyacademy' on input.promoCode
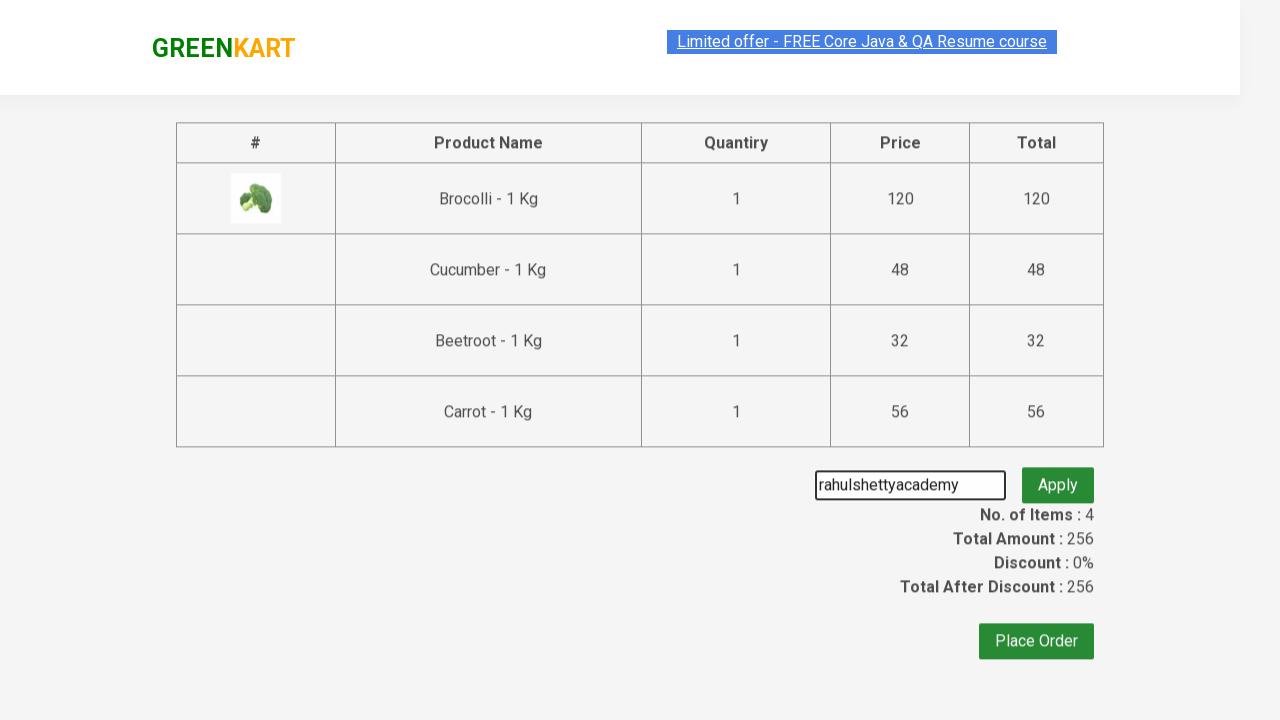

Clicked button to apply promo code at (1058, 477) on button.promoBtn
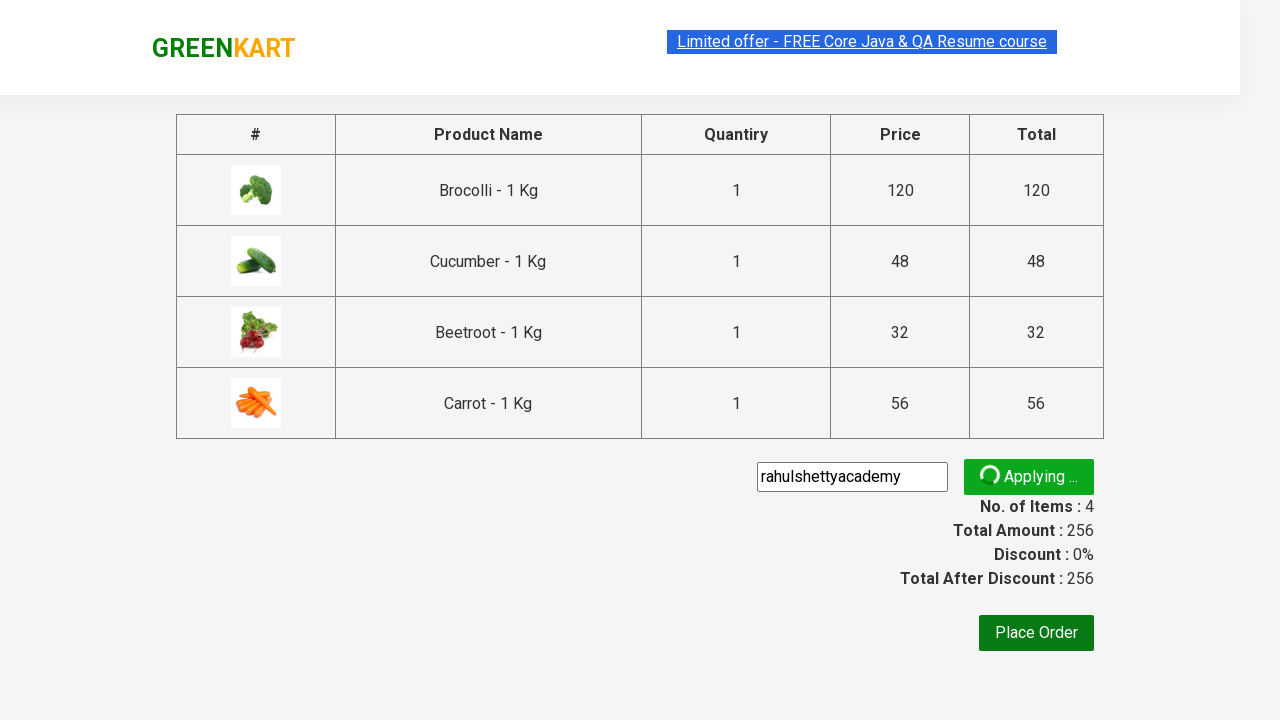

Promo code confirmation message displayed, discount applied successfully
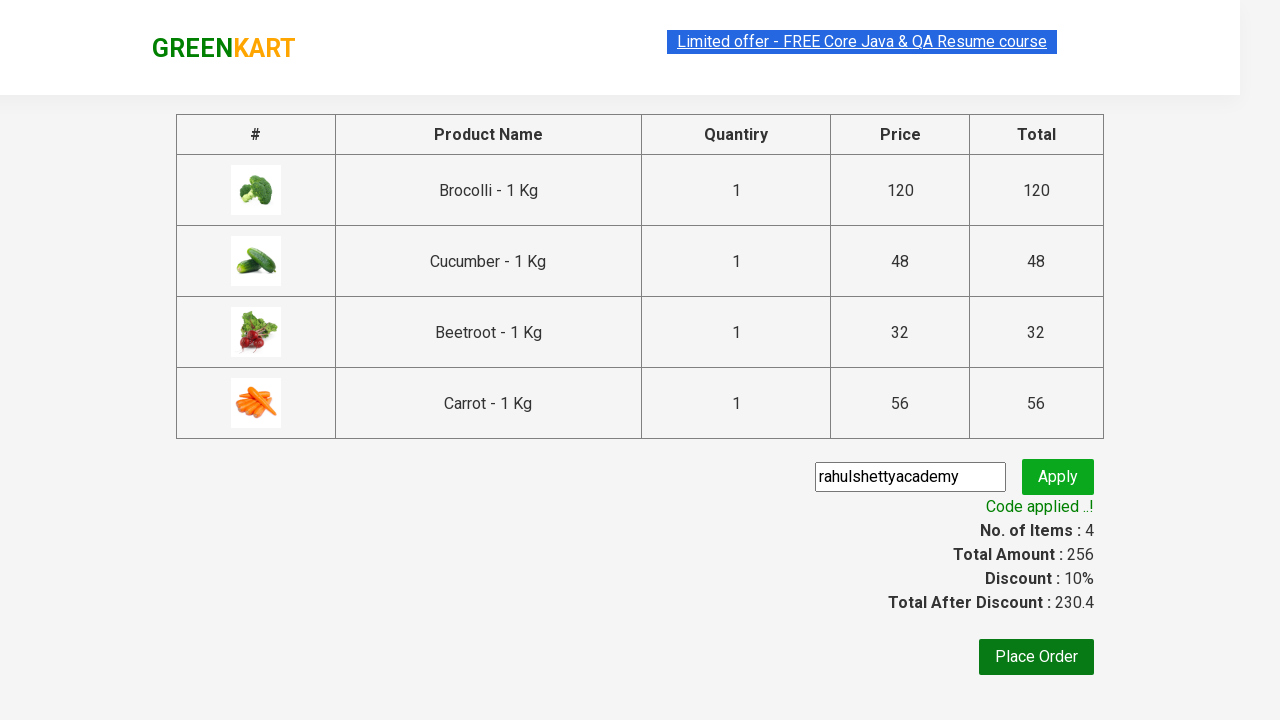

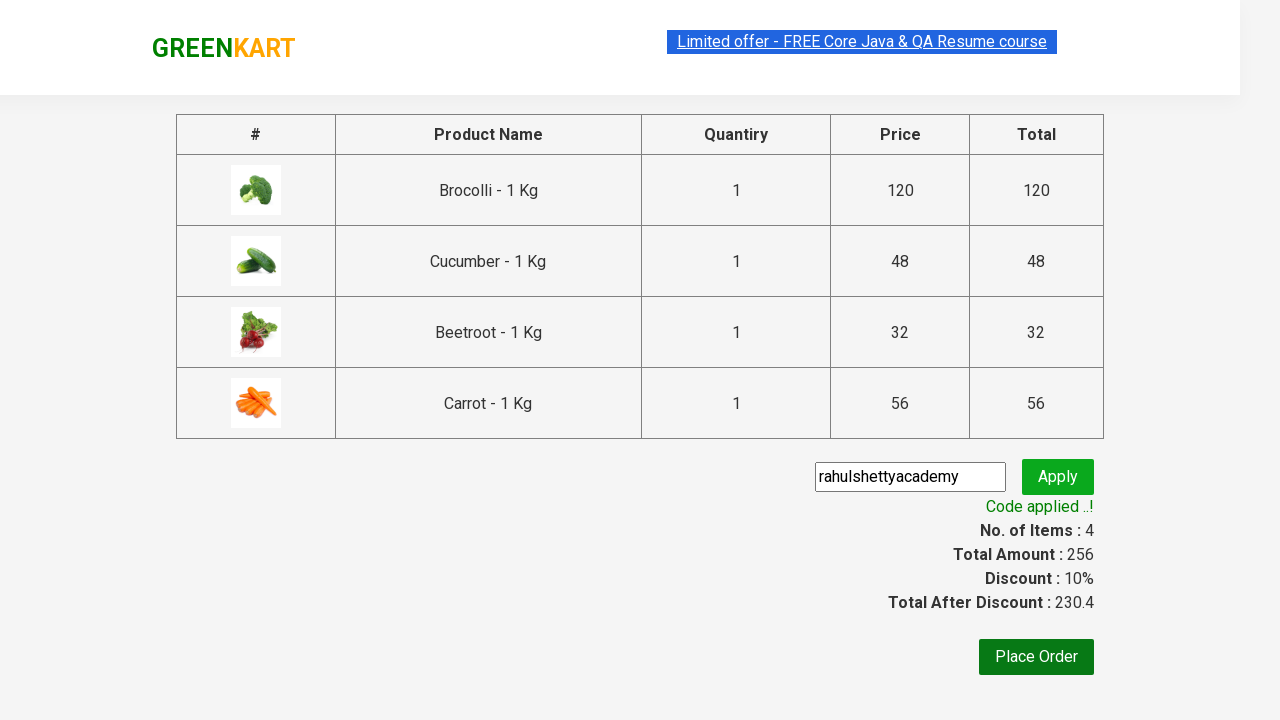